Tests AJIO's search and filter functionality by searching for bags, applying gender and category filters, and verifying that results are displayed

Starting URL: https://www.ajio.com/

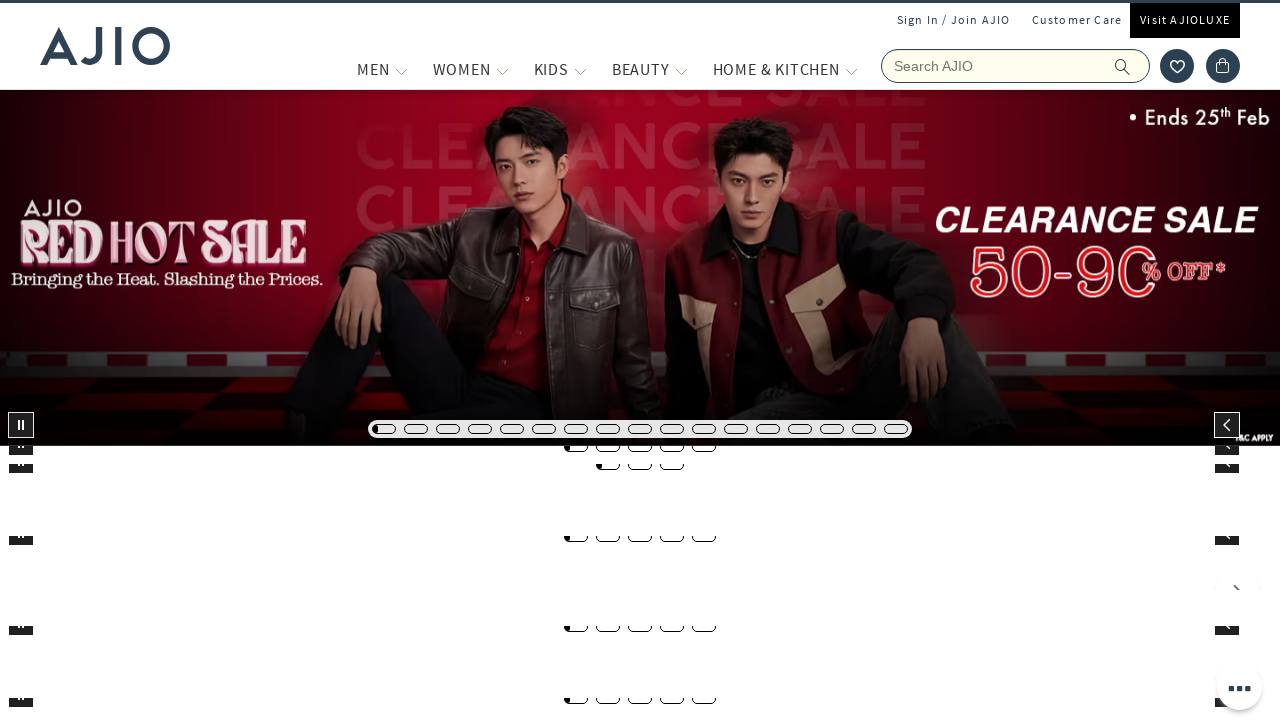

Filled search field with 'Bags' on input[name='searchVal']
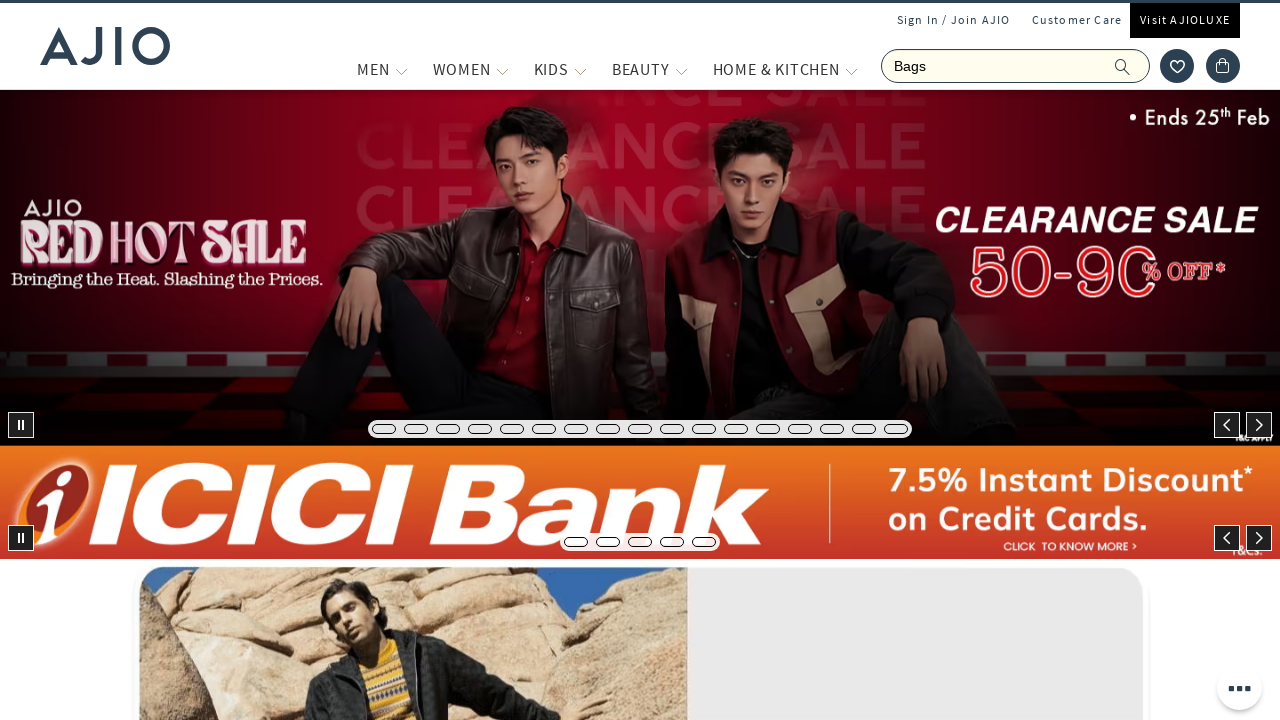

Pressed Enter to search for bags on input[name='searchVal']
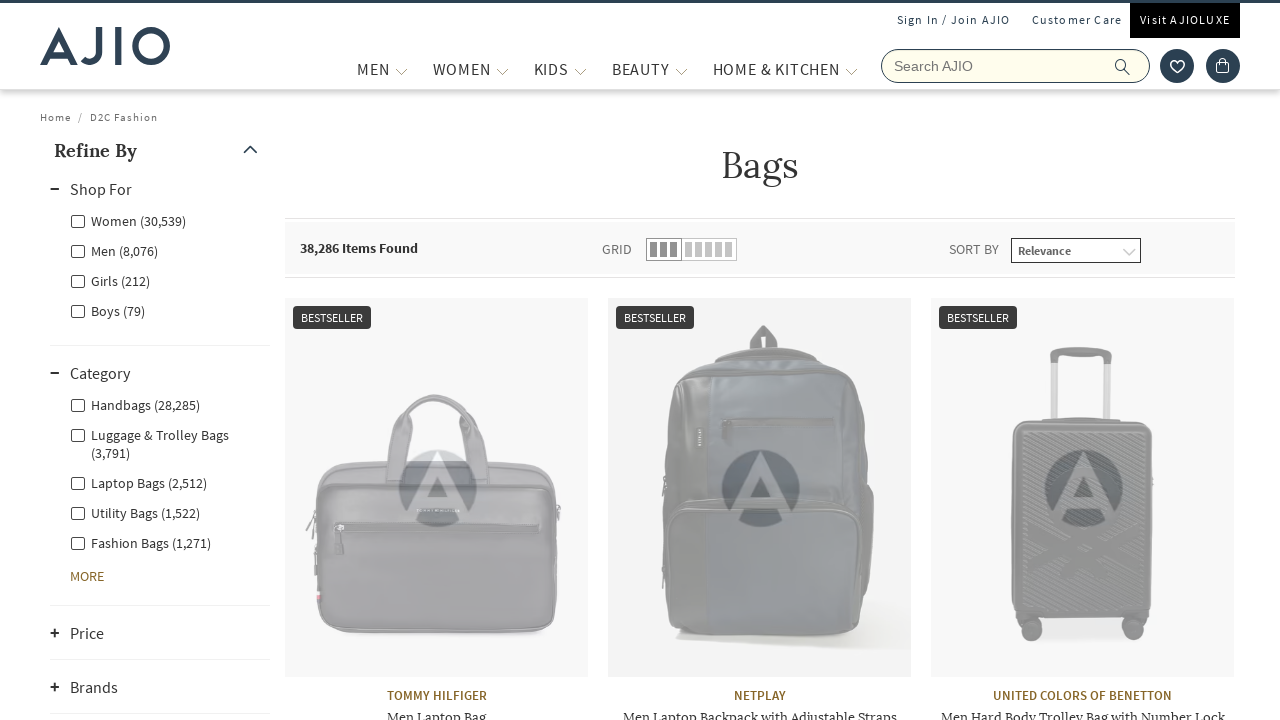

Waited for search results to load
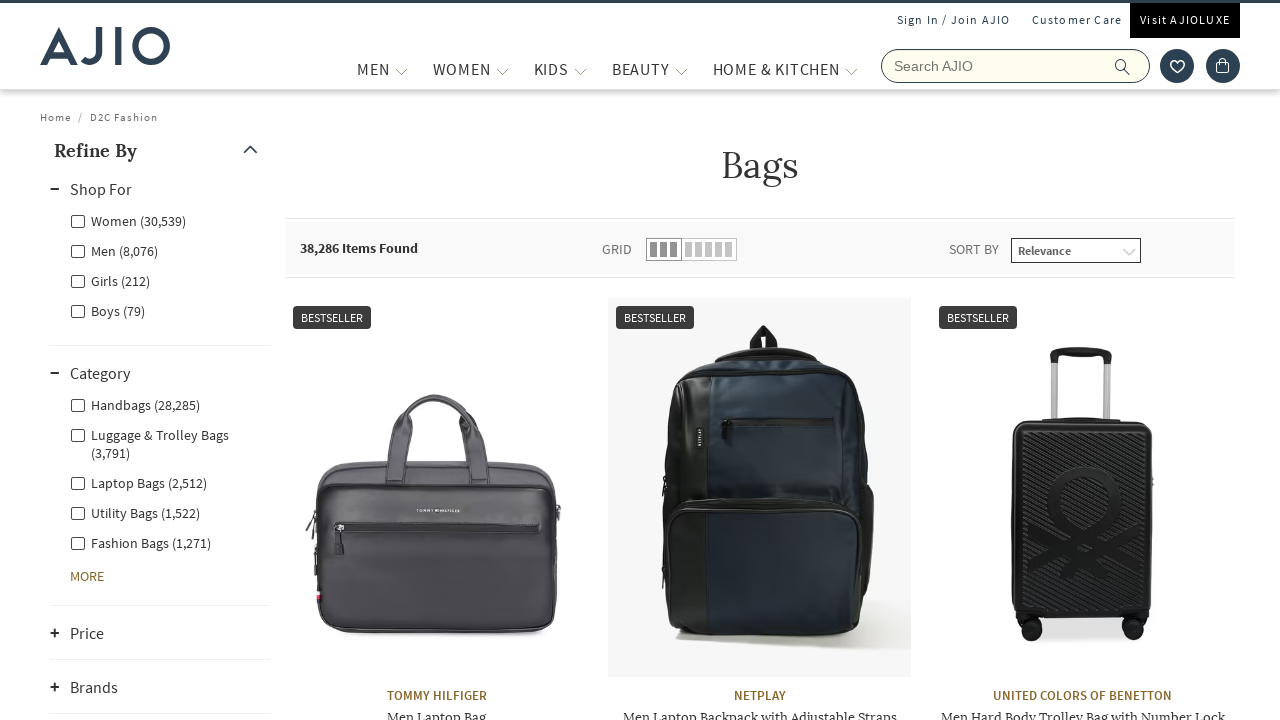

Clicked on 'Men' gender filter at (114, 250) on xpath=//label[contains(text(),'Men')]
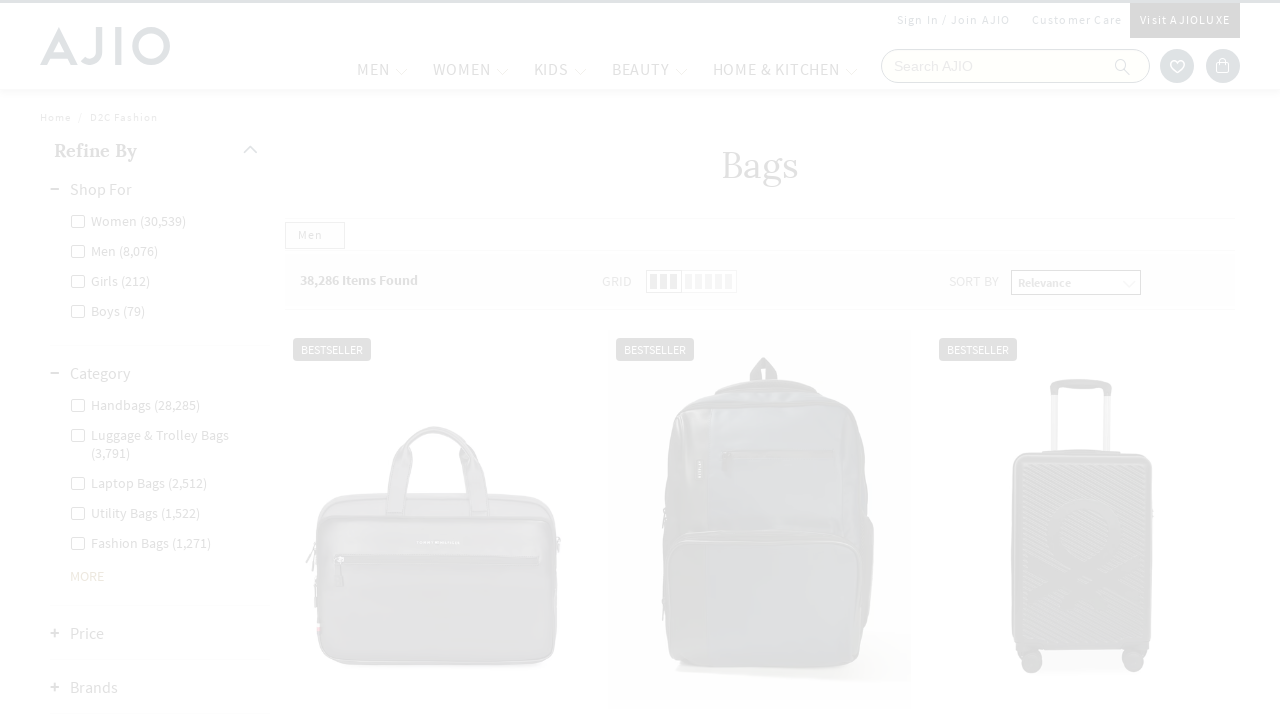

Waited for gender filter to apply
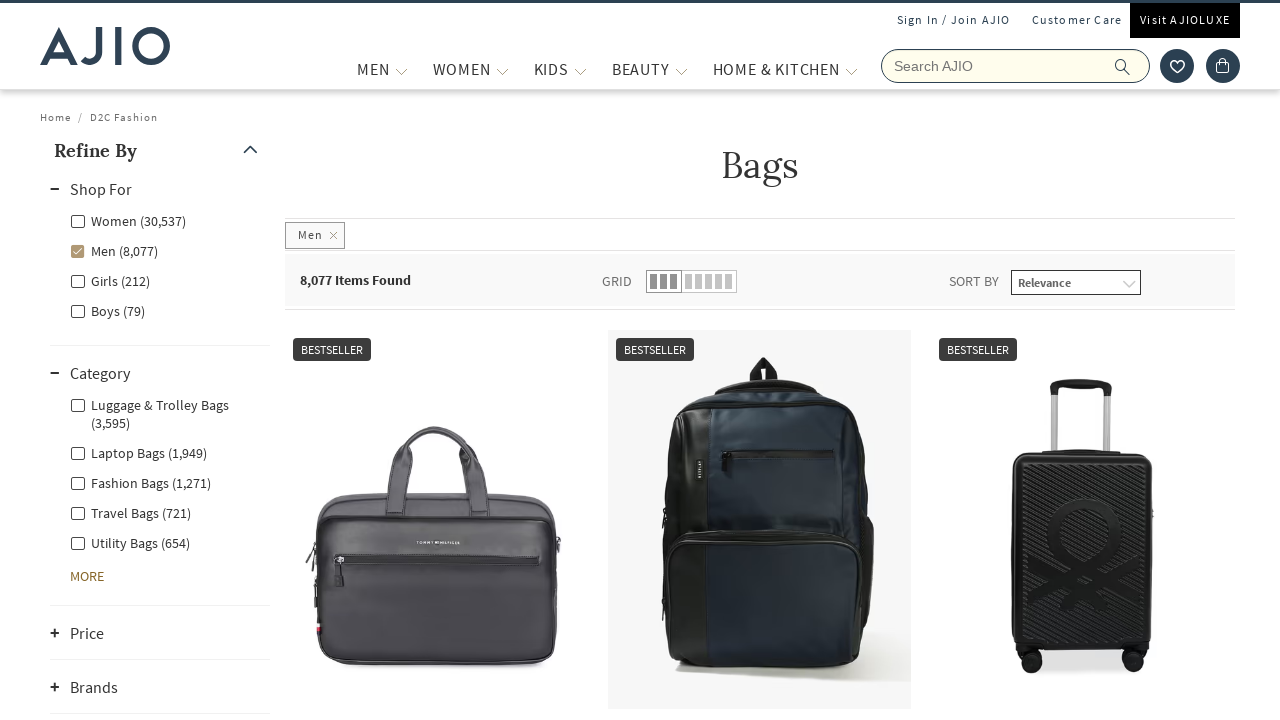

Clicked on 'Fashion Bags' category filter at (140, 482) on xpath=//label[contains(text(),'Fashion Bags')]
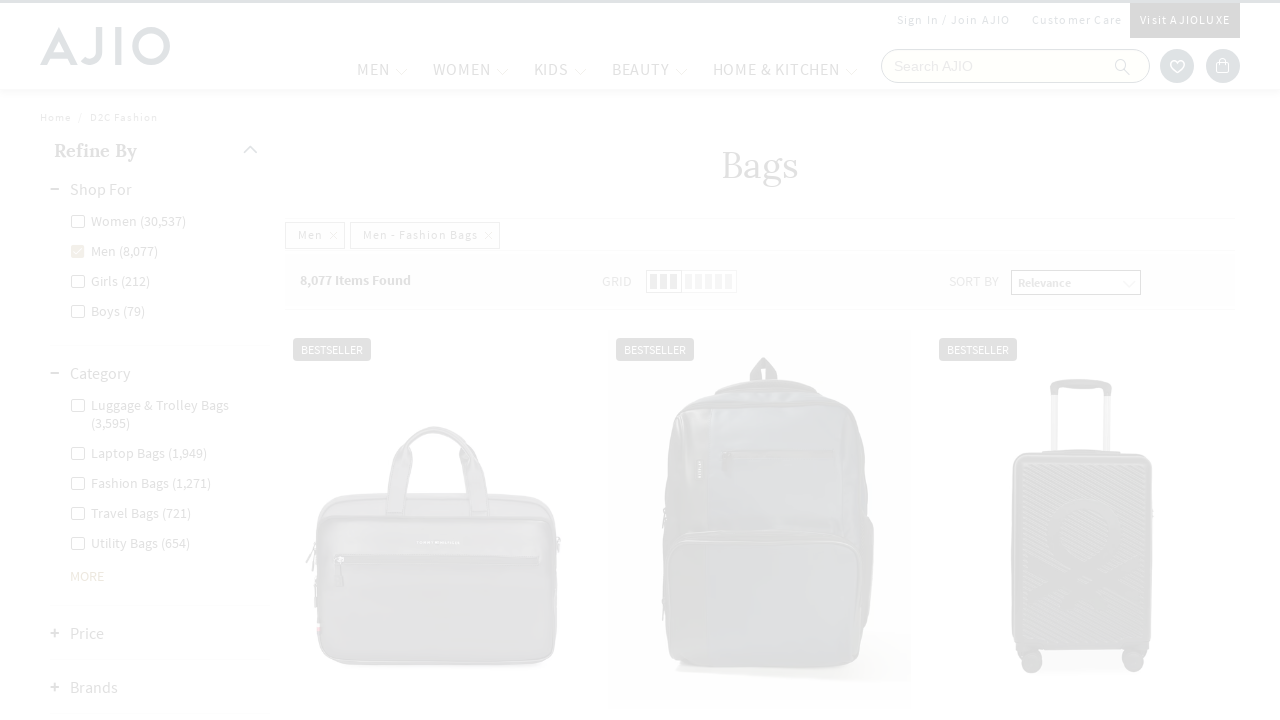

Waited for category filter to apply
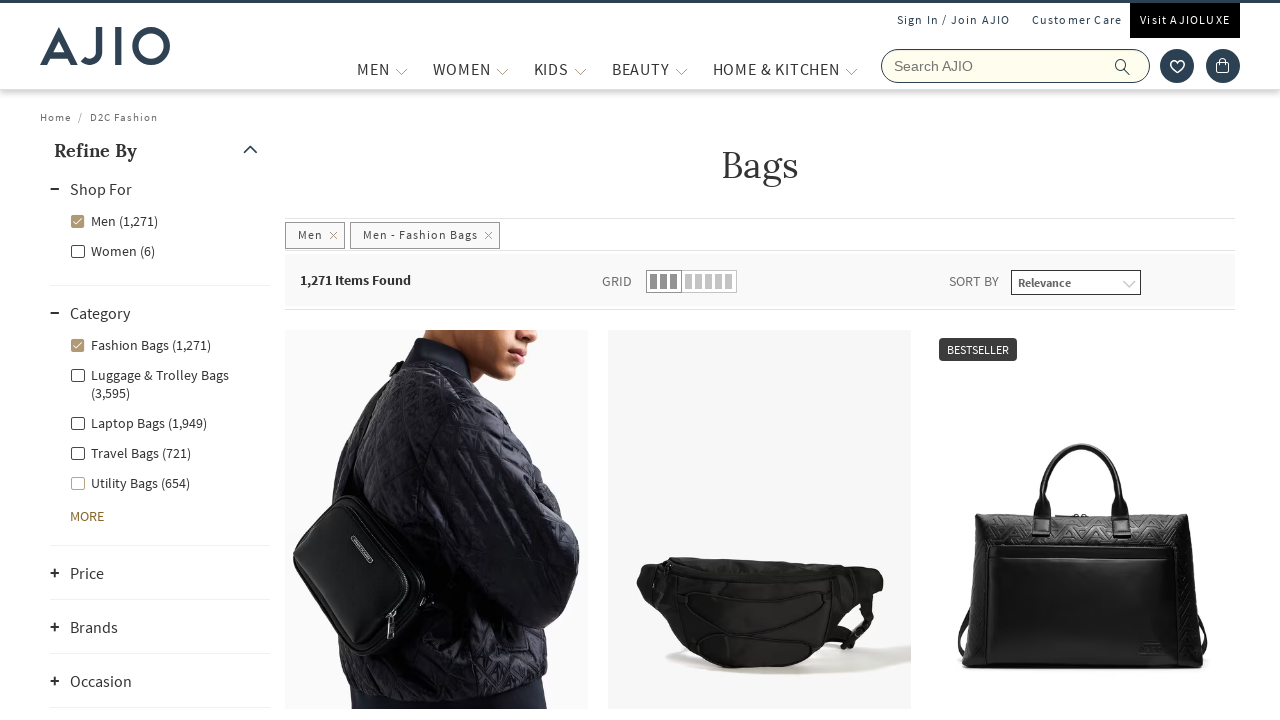

Verified search count is displayed
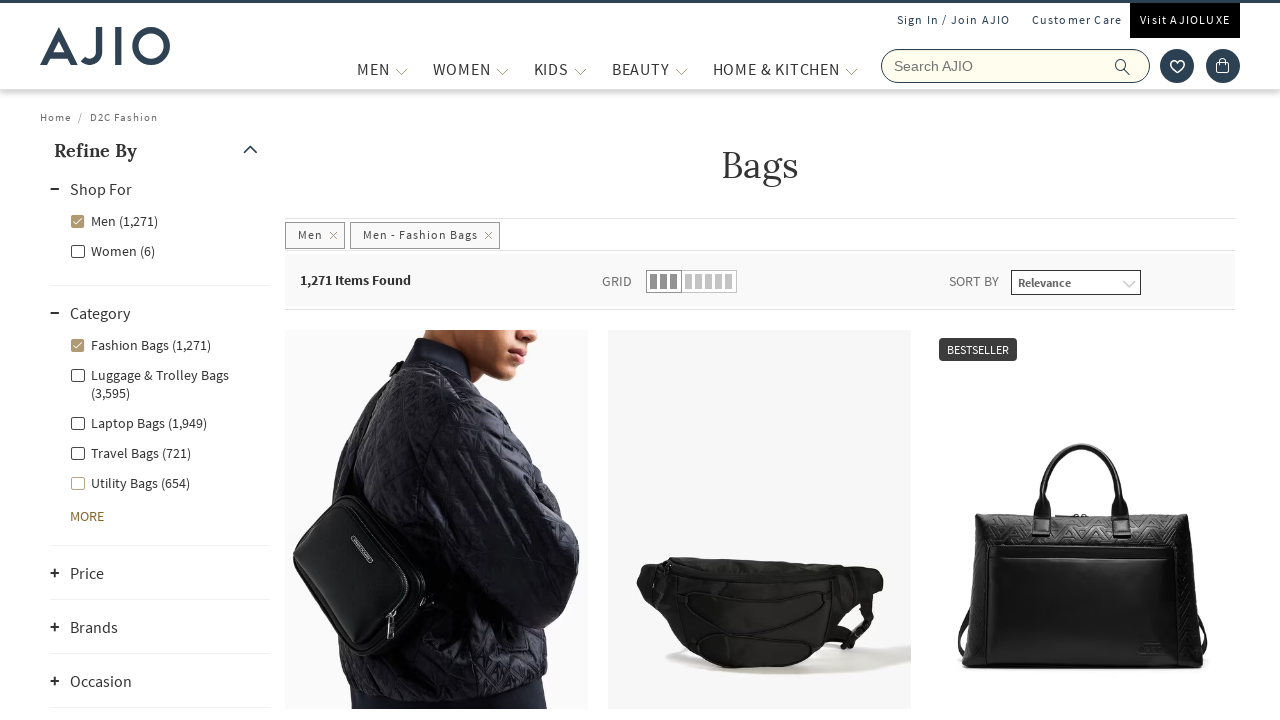

Verified brand names are displayed
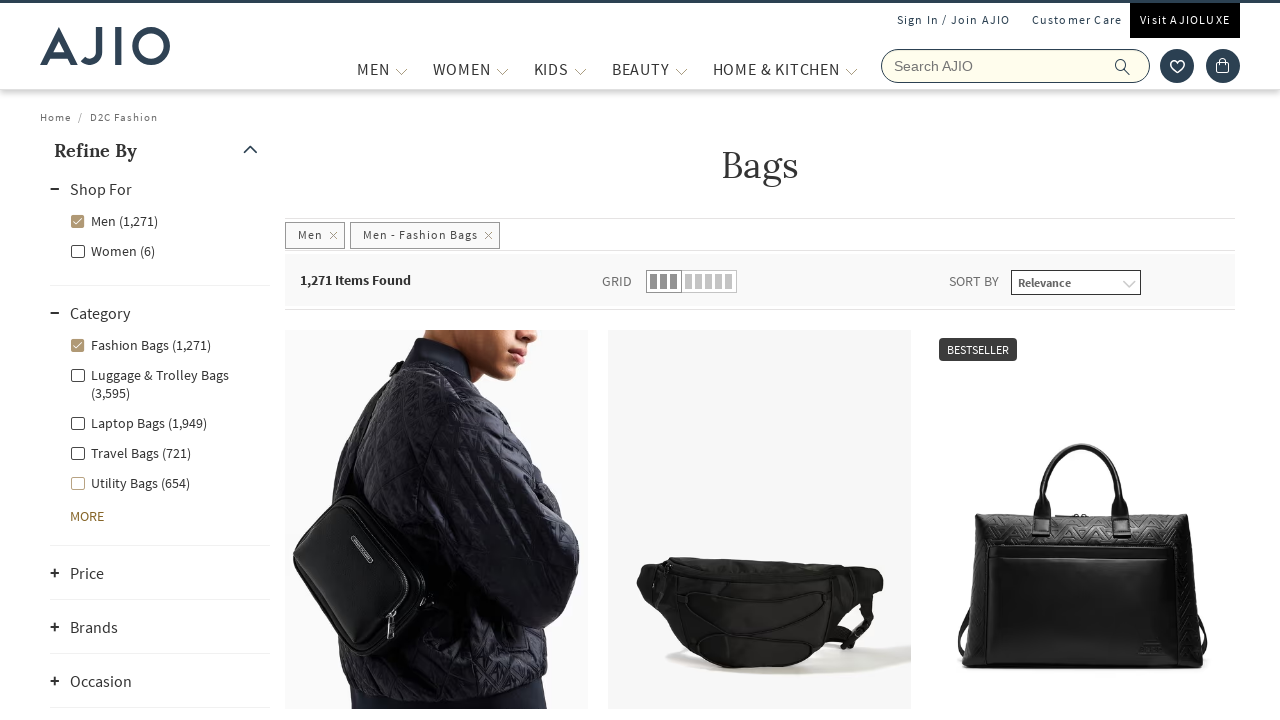

Verified bag names are displayed
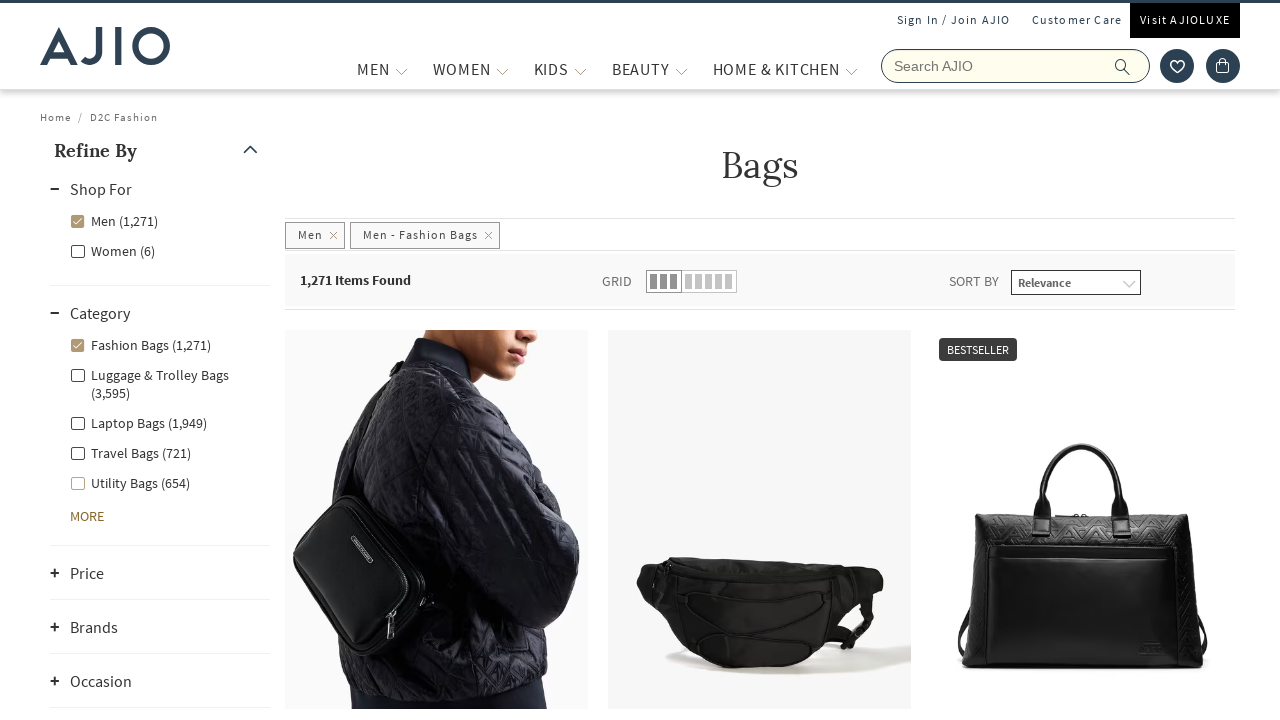

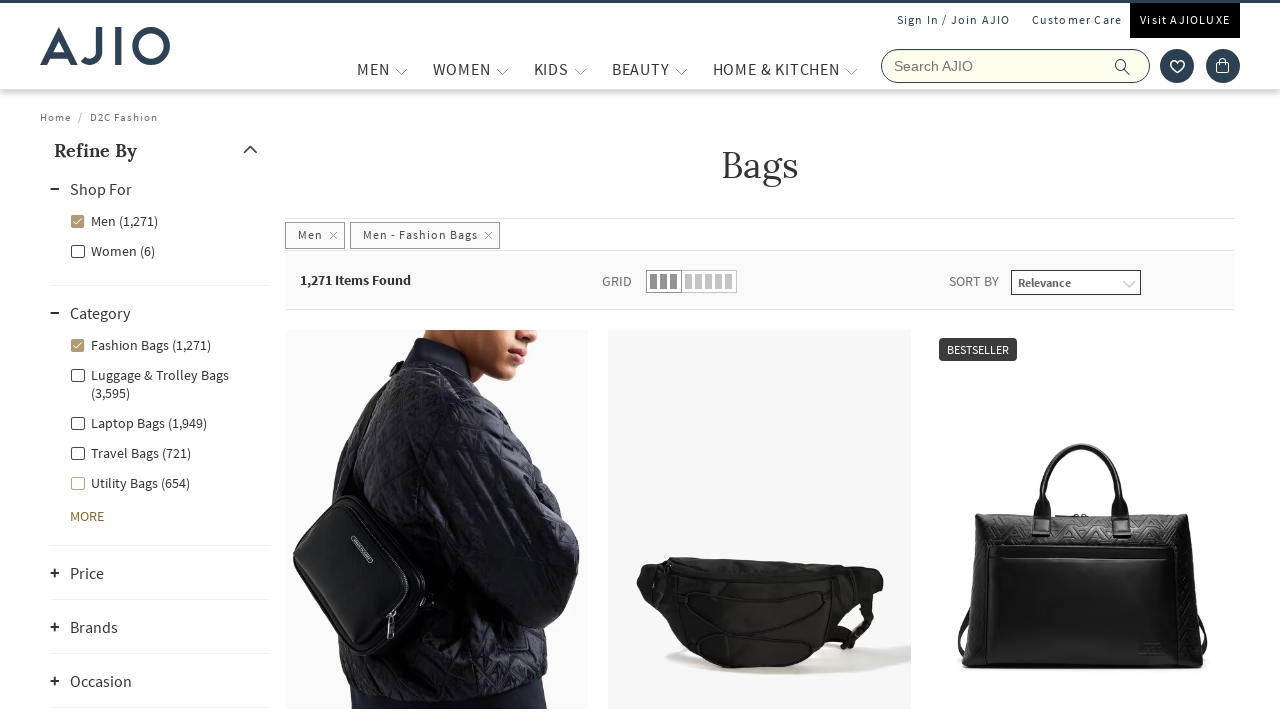